Navigates to the Time and Date world clock page and verifies that the world clock table is present and contains data

Starting URL: http://www.timeanddate.com/worldclock/

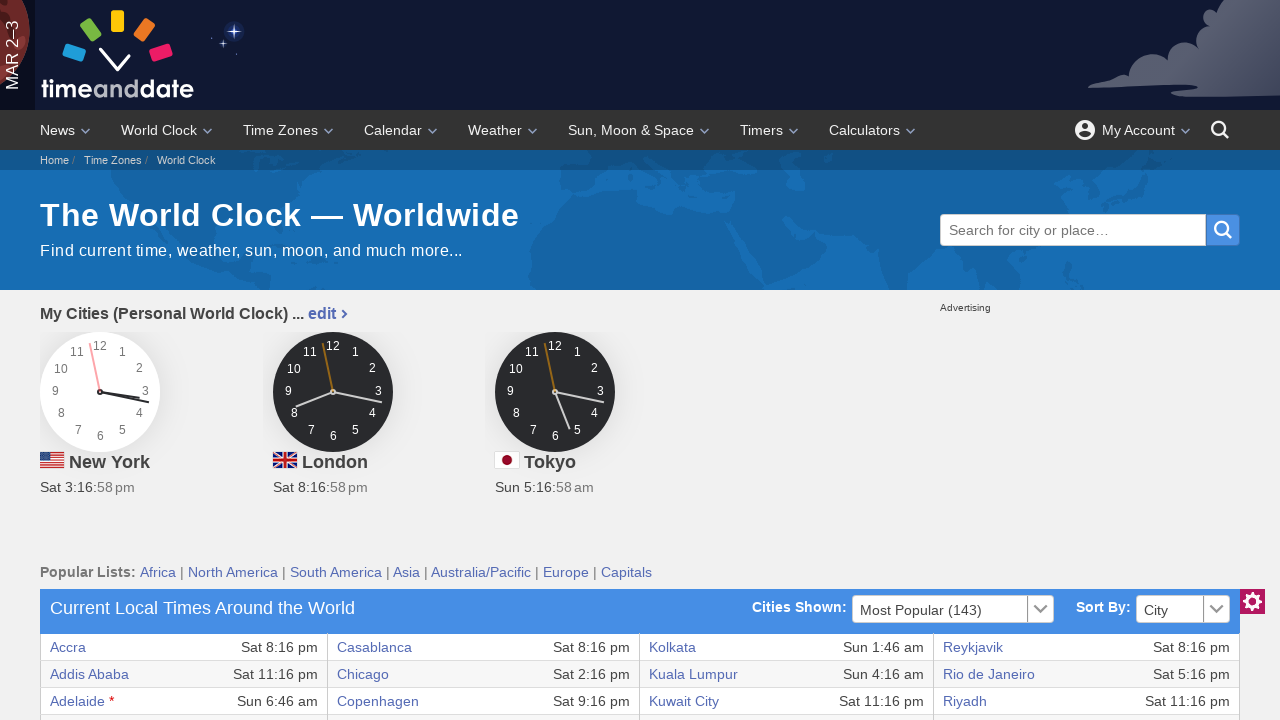

World clock table rows are visible
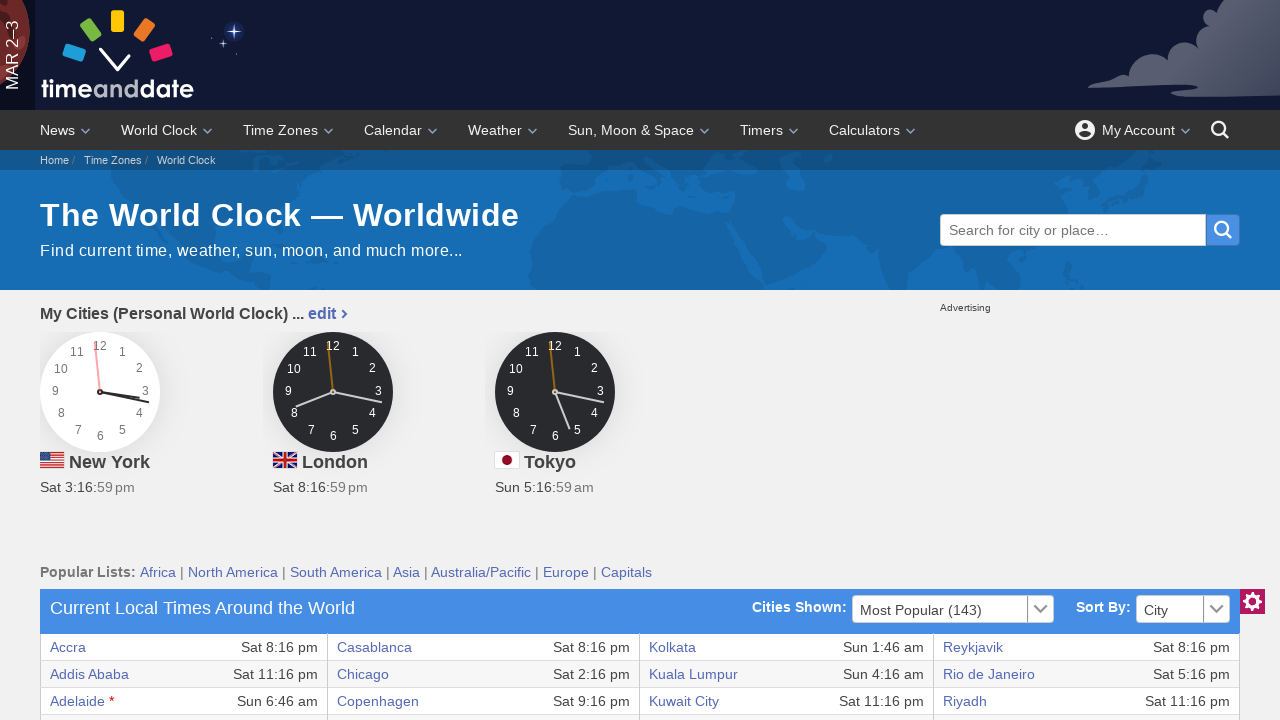

World clock table contains data in first cell
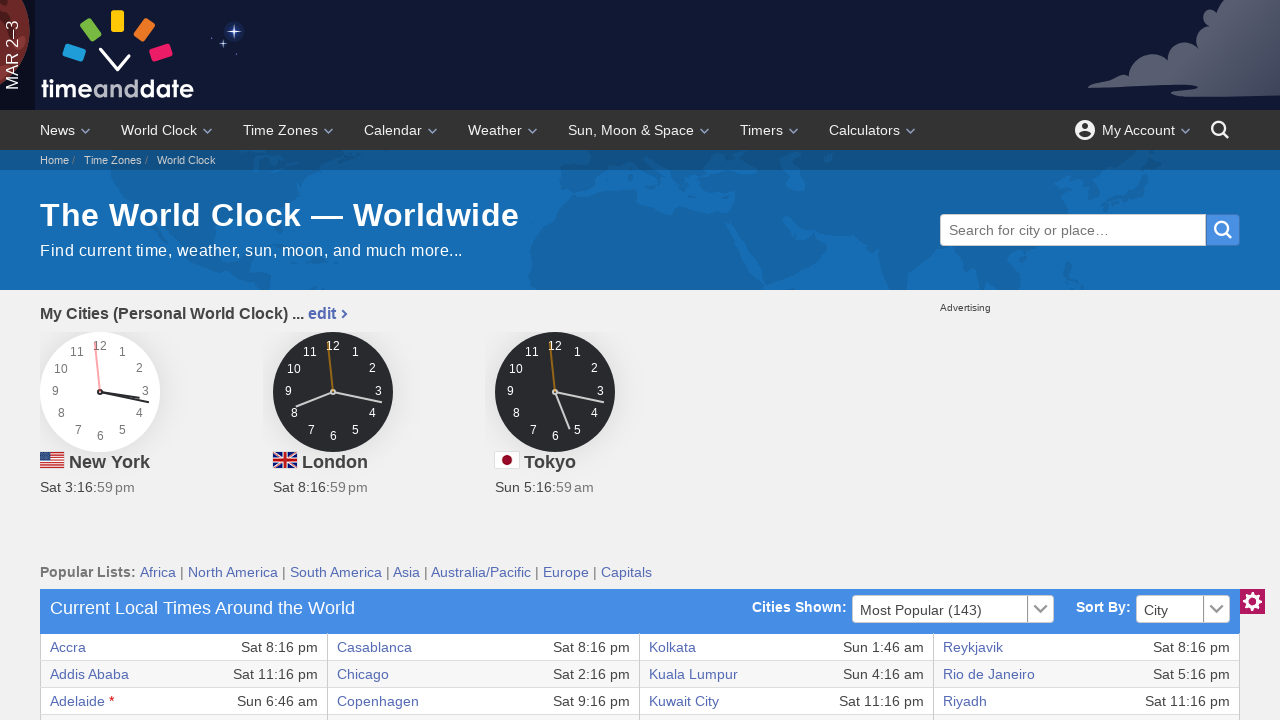

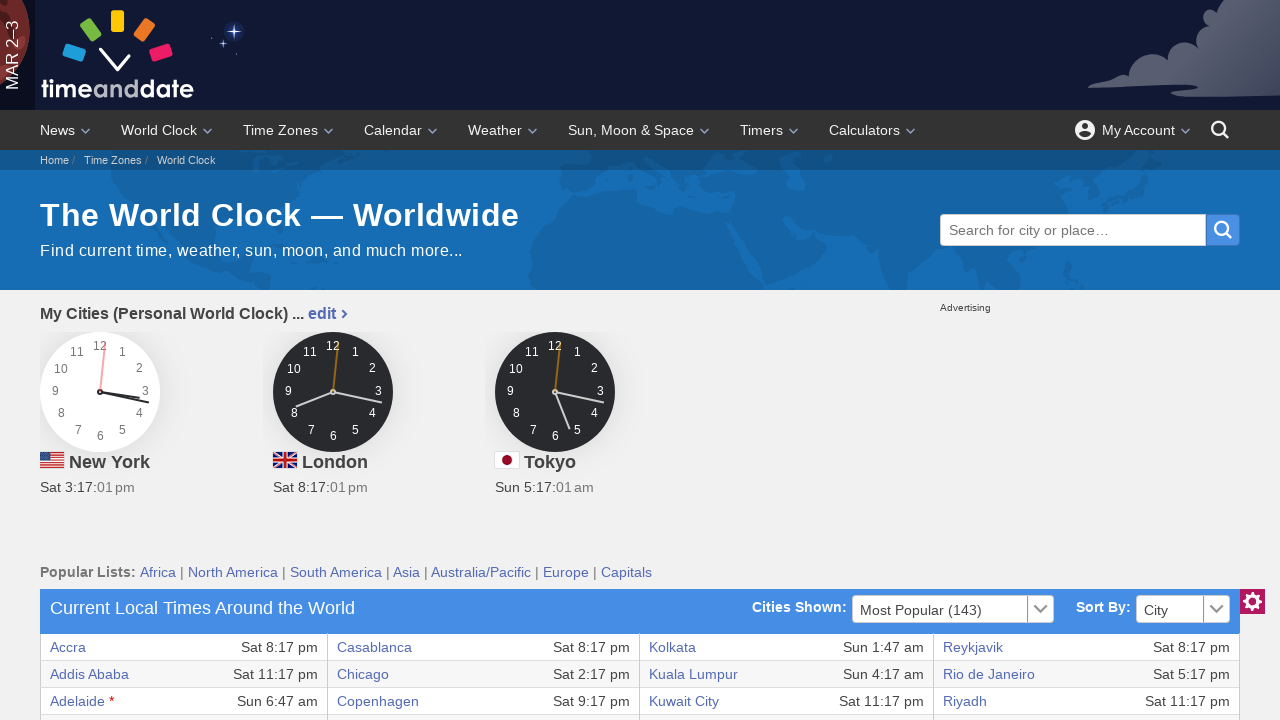